Tests the complete flight booking workflow on BlazeDemoAutomation website, including selecting departure/destination cities, choosing the cheapest flight, and completing the purchase form

Starting URL: https://blazedemo.com/

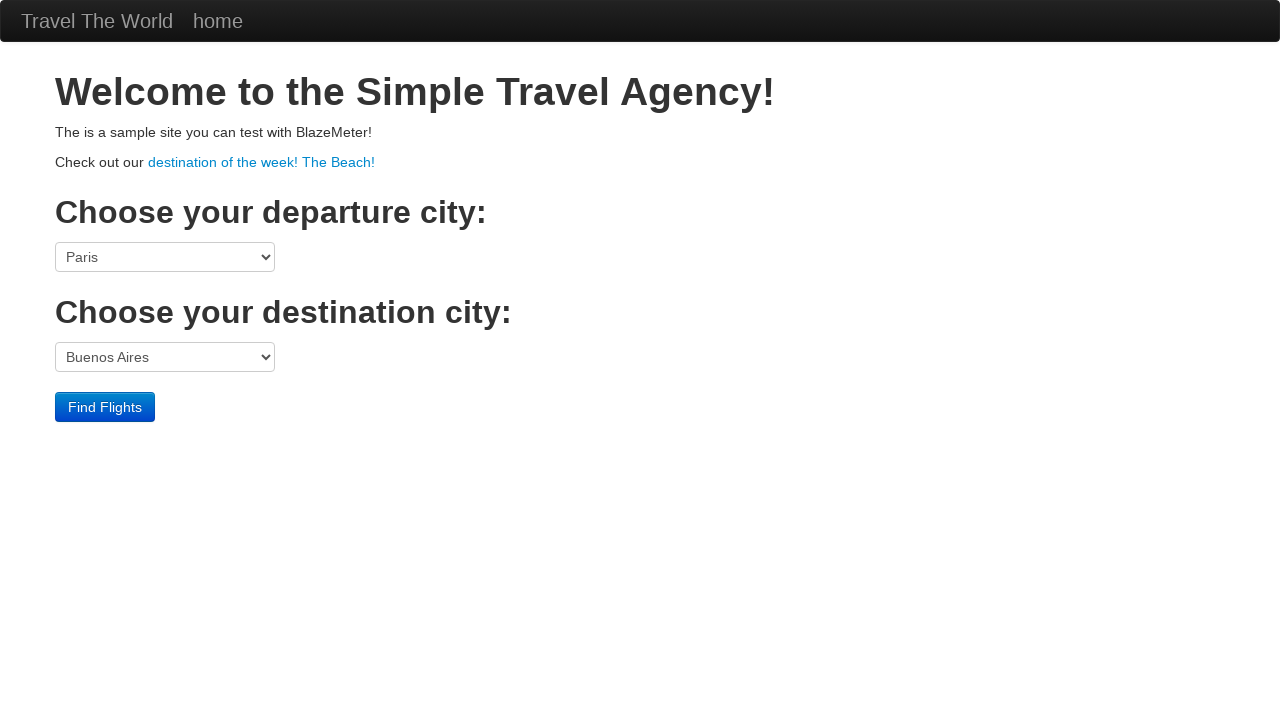

Selected Boston as departure city on select[name='fromPort']
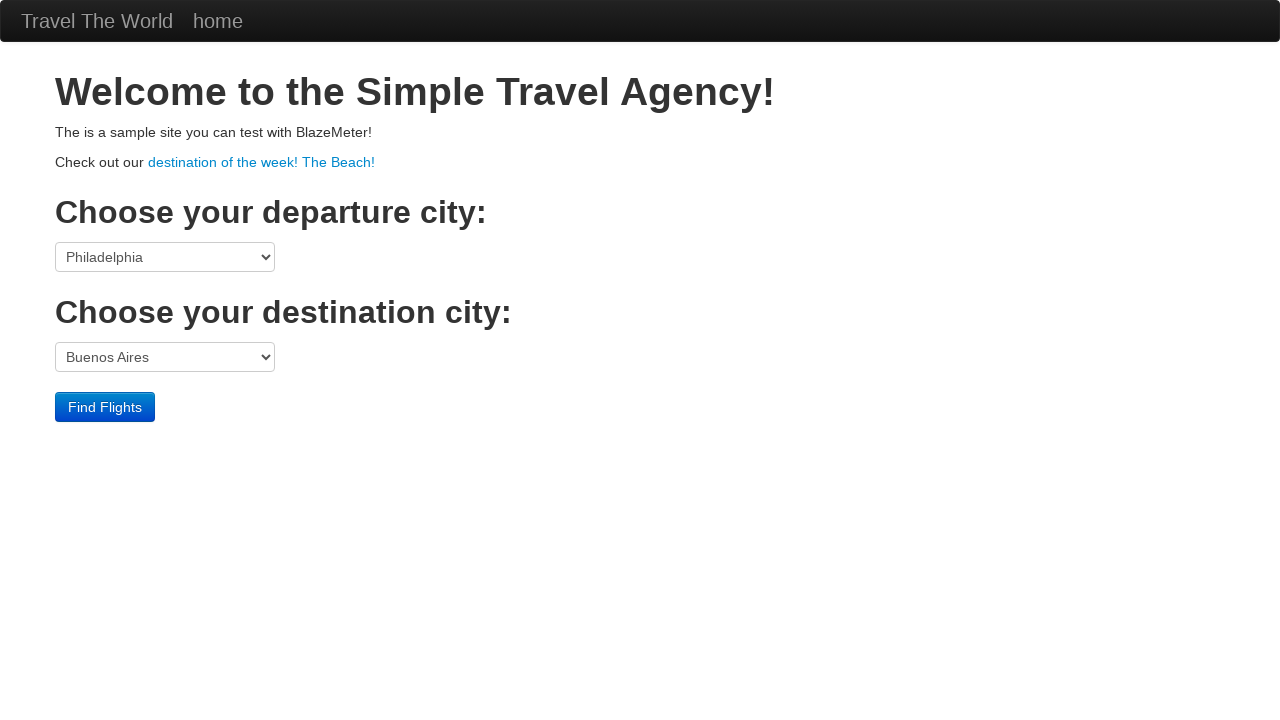

Selected Rome as destination city on select[name='toPort']
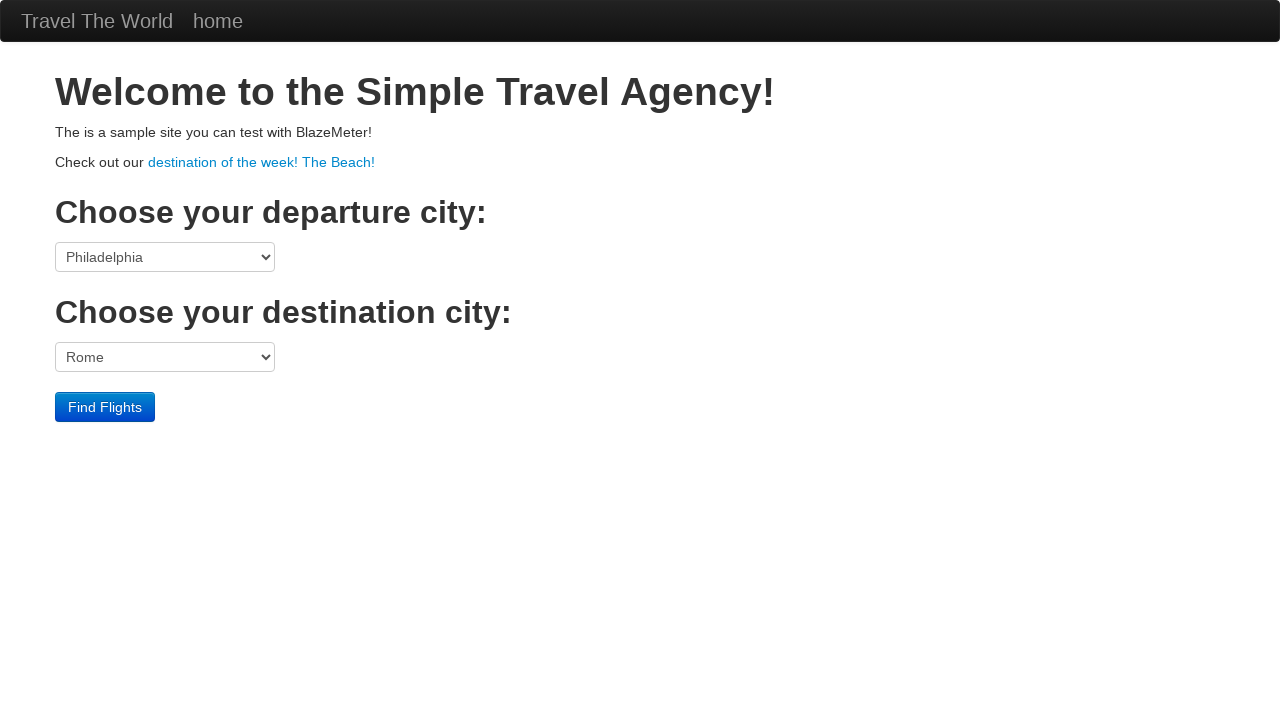

Clicked Find Flights button at (105, 407) on input[value='Find Flights']
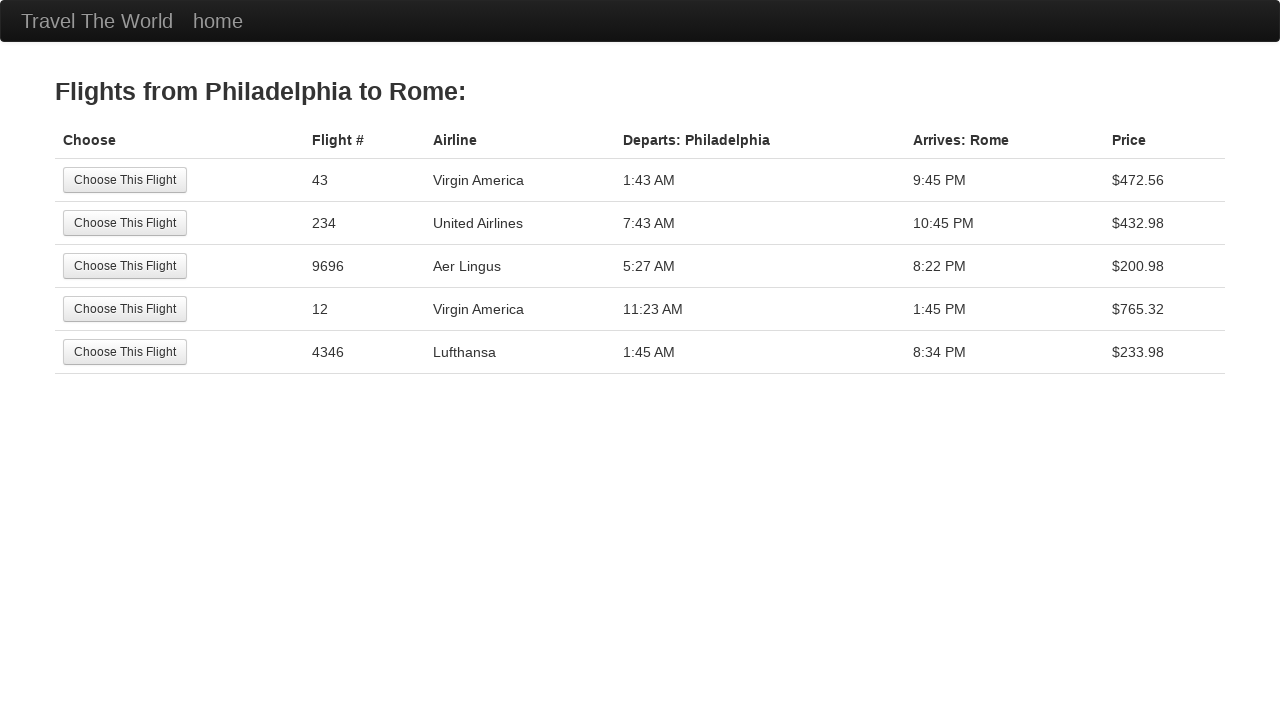

Located all flight fare elements in the table
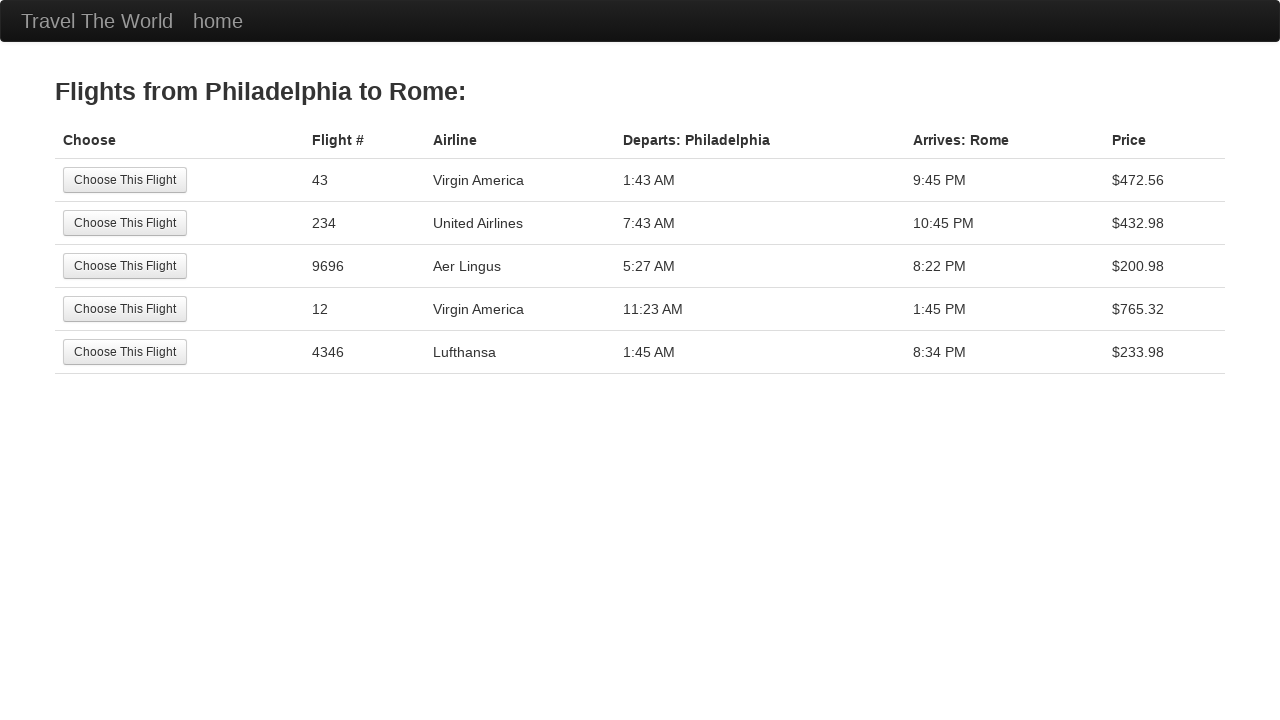

Extracted 5 flight fares from the table
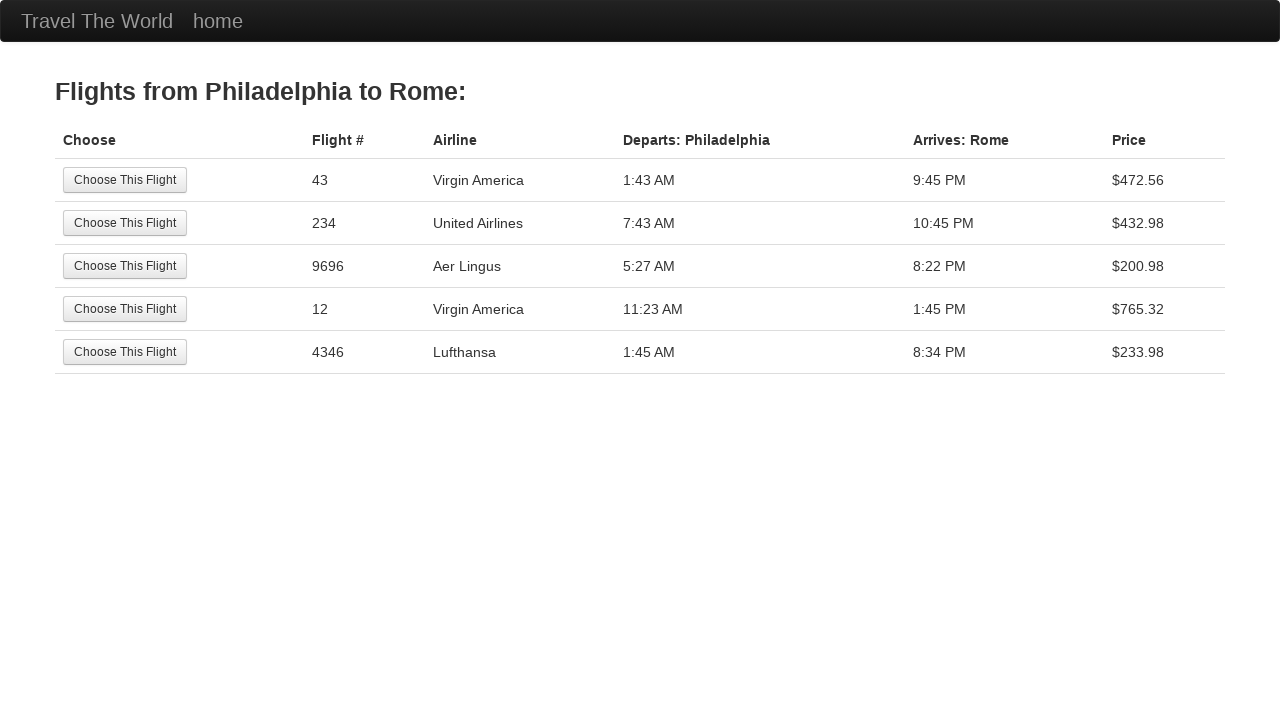

Identified cheapest flight at $200.98
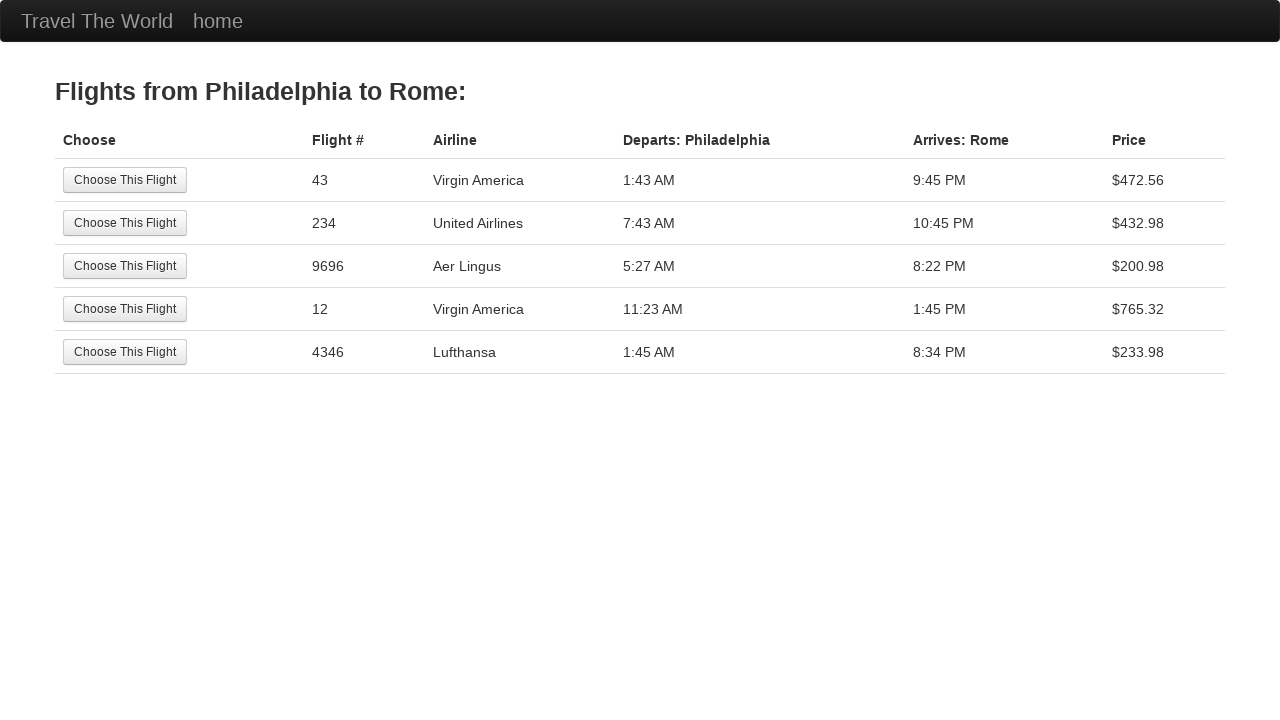

Clicked Choose This Flight button for cheapest option at (125, 266) on //table[@class='table']//tr[3]//td[1]//input
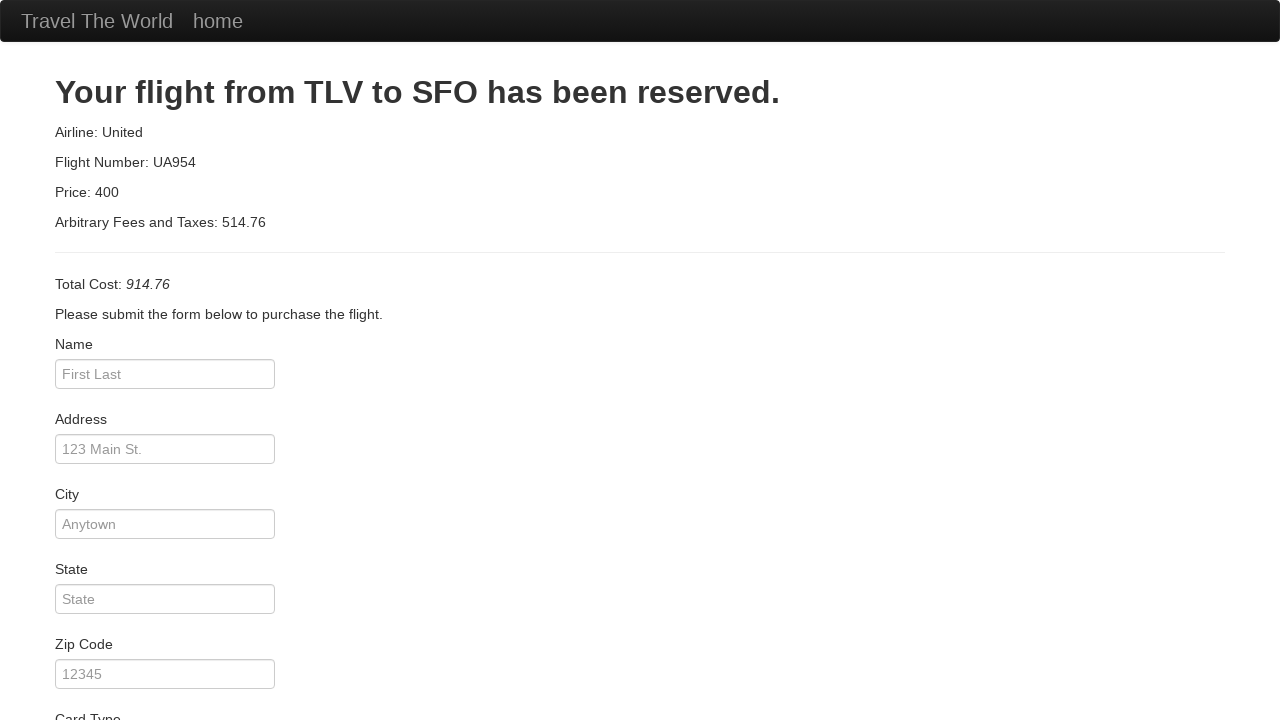

Filled passenger name field with 'John Smith' on input#inputName
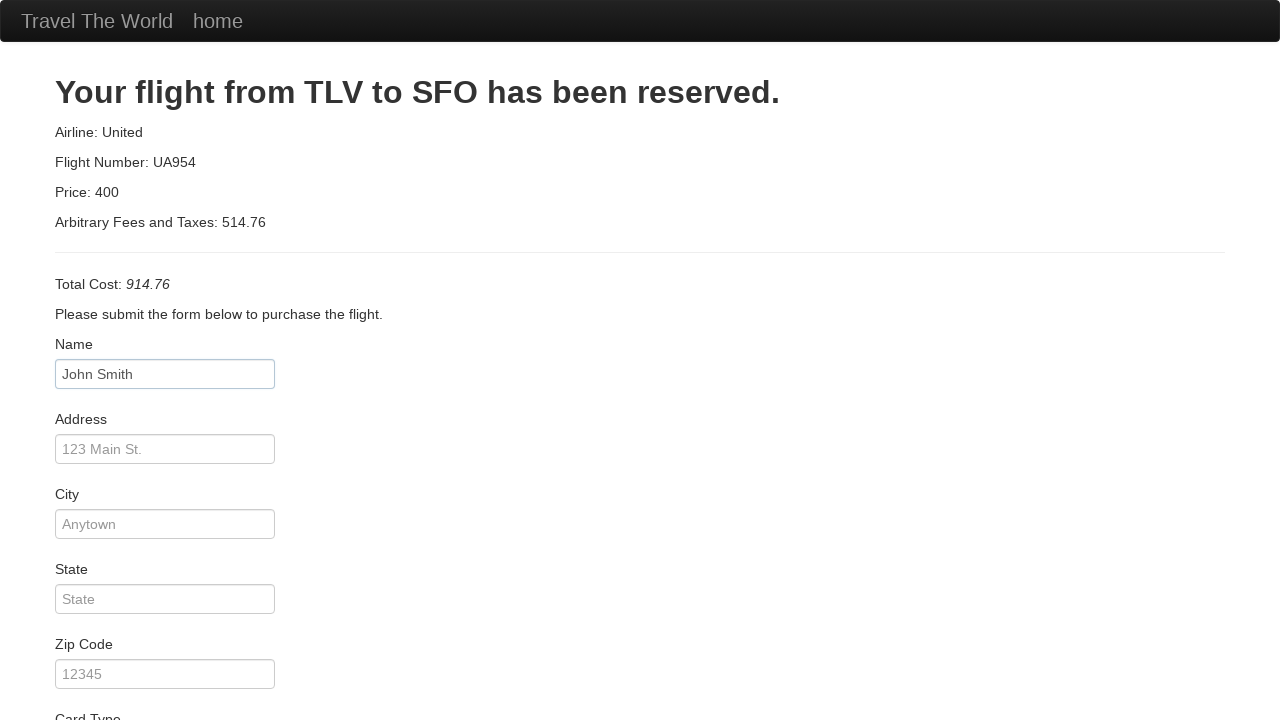

Filled address field with '123 Main Street' on input#address
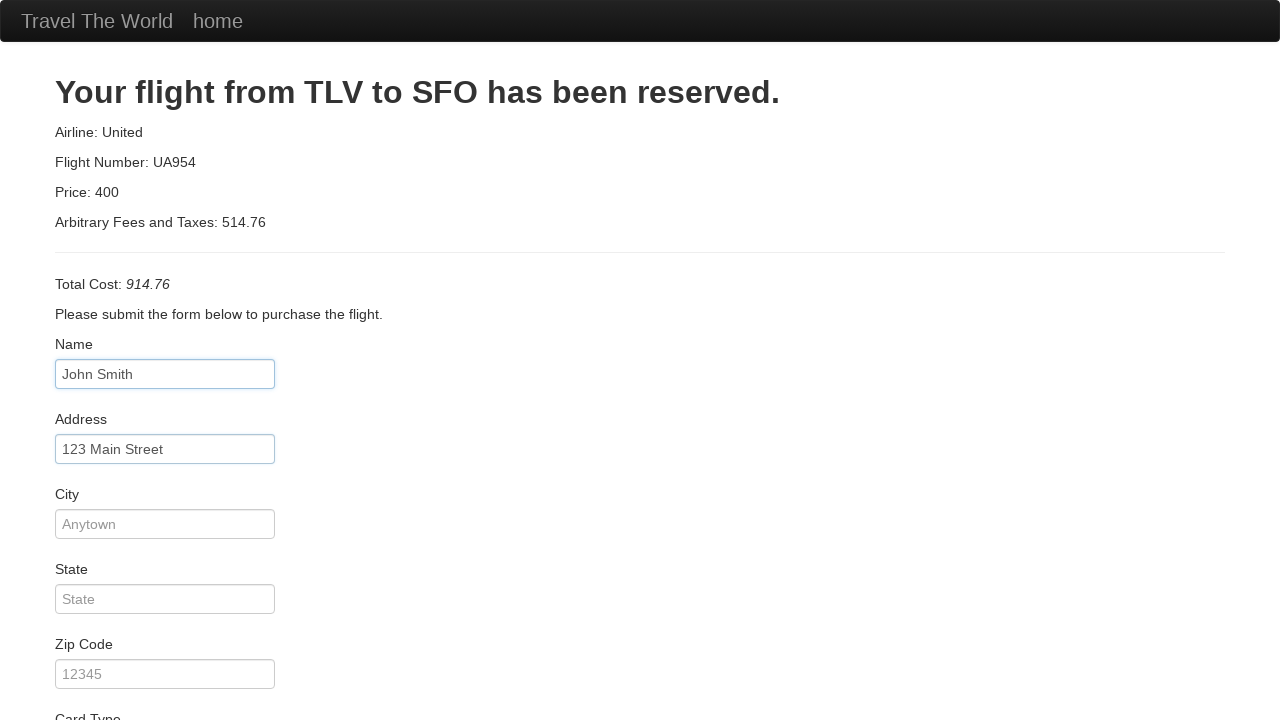

Filled city field with 'Boston' on input#city
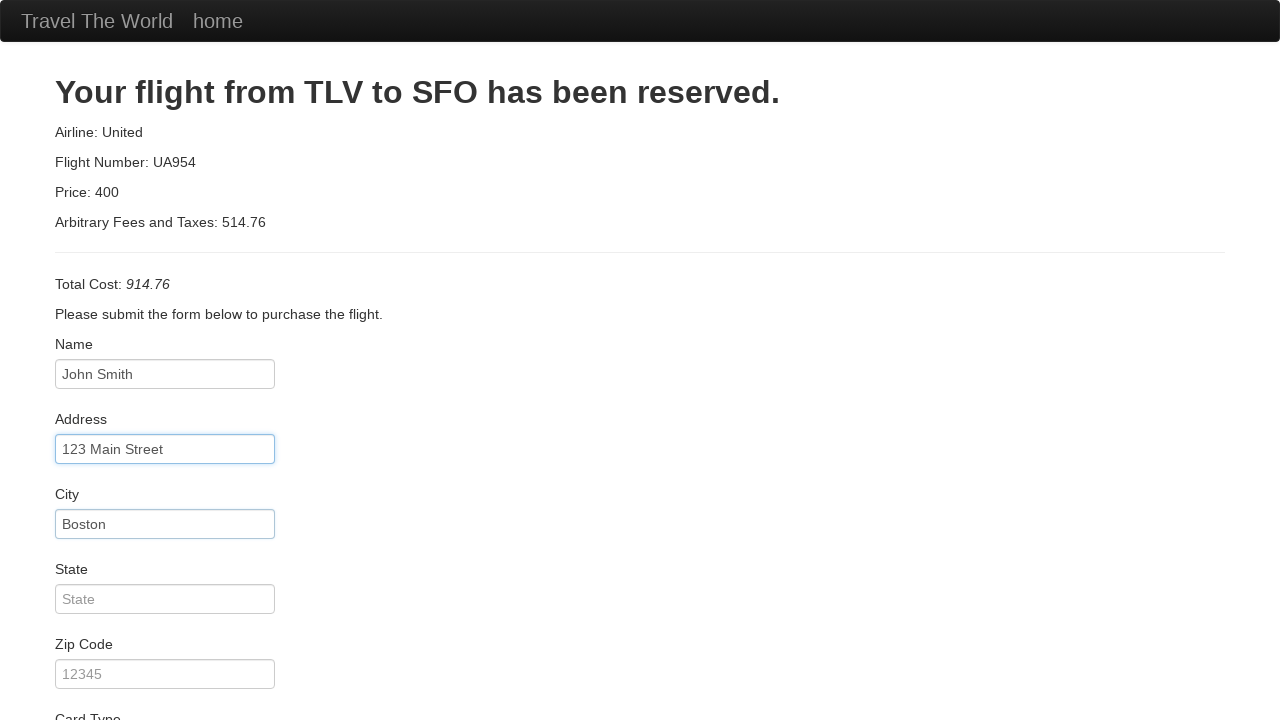

Filled state field with 'Massachusetts' on input#state
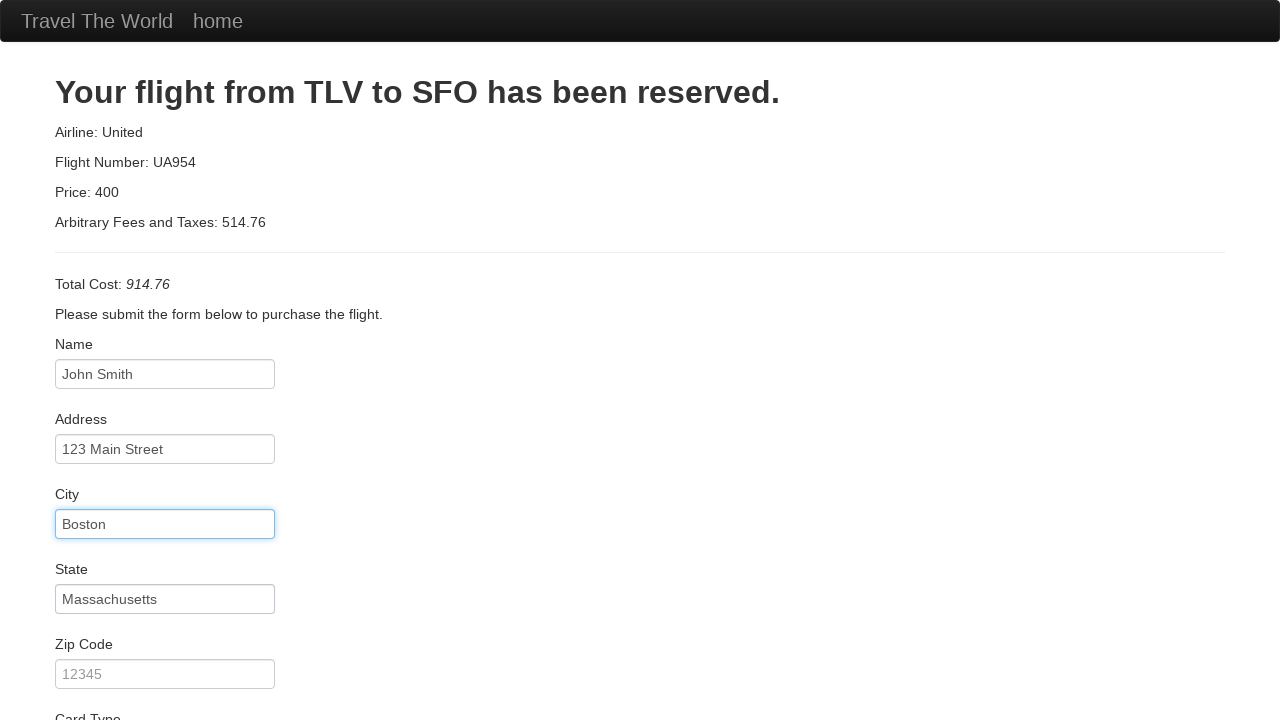

Filled zip code field with '02134' on input#zipCode
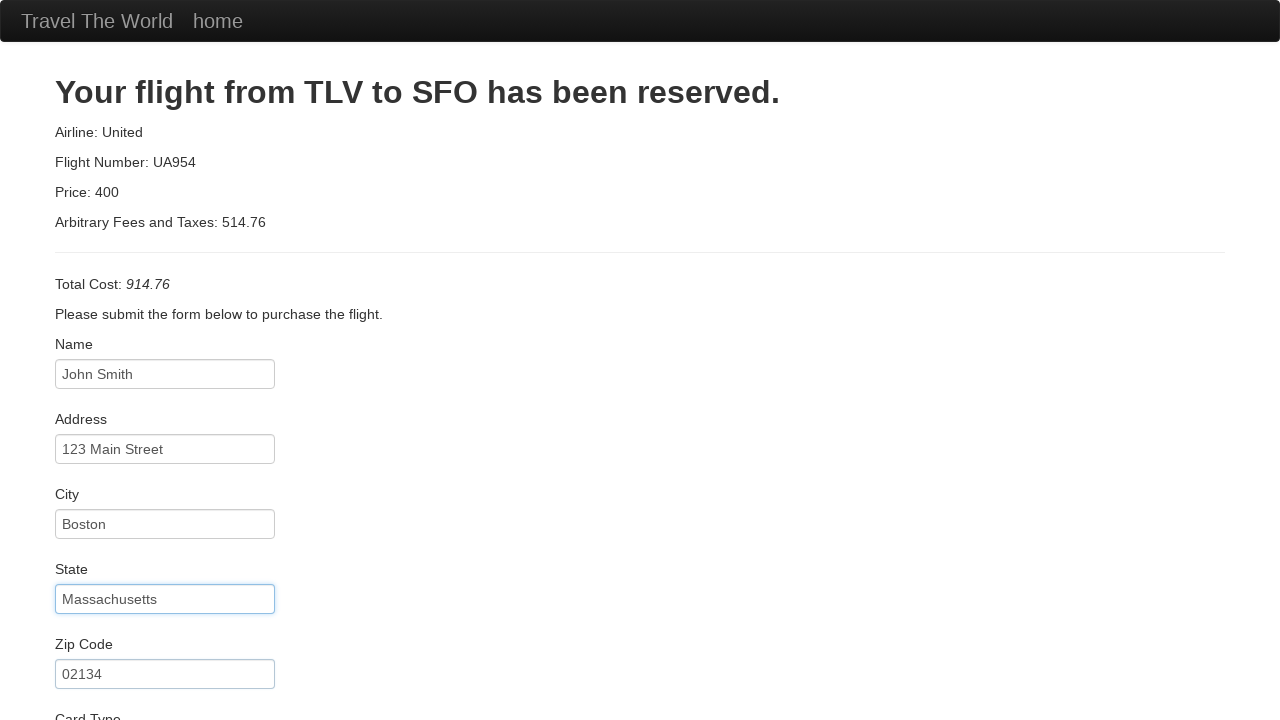

Selected Diner's Club as card type on select#cardType
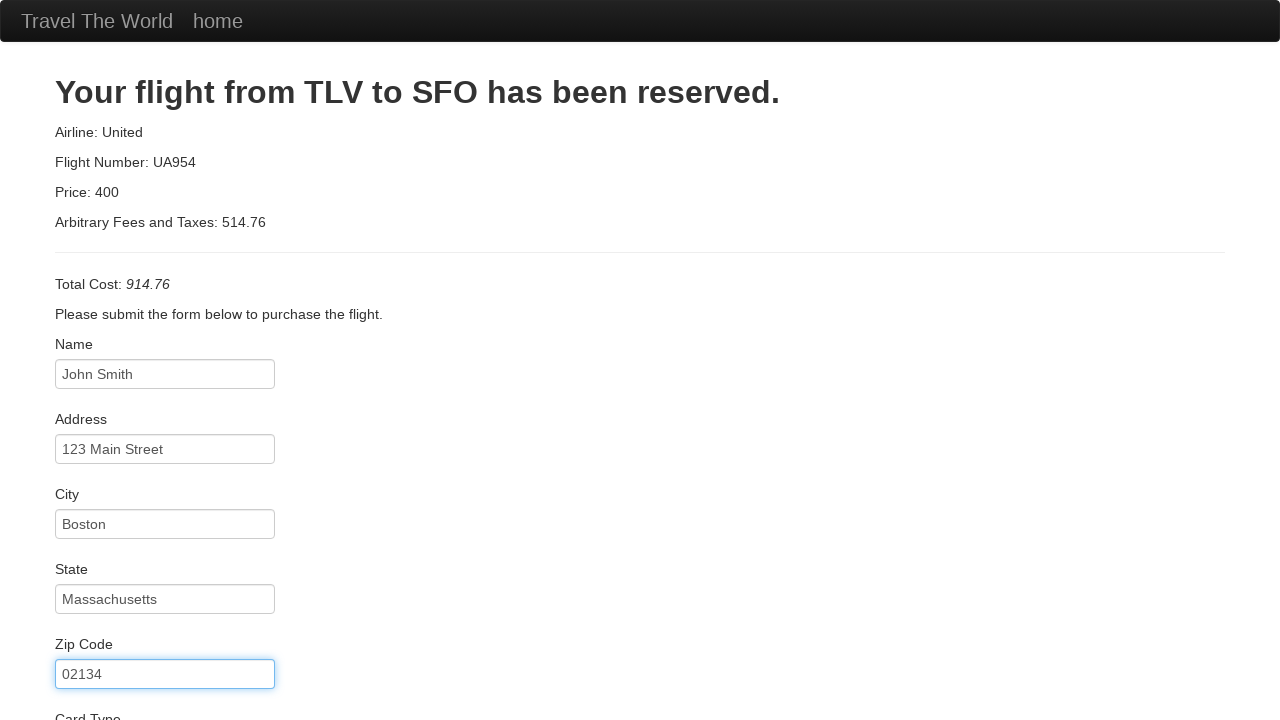

Filled credit card number field on input#creditCardNumber
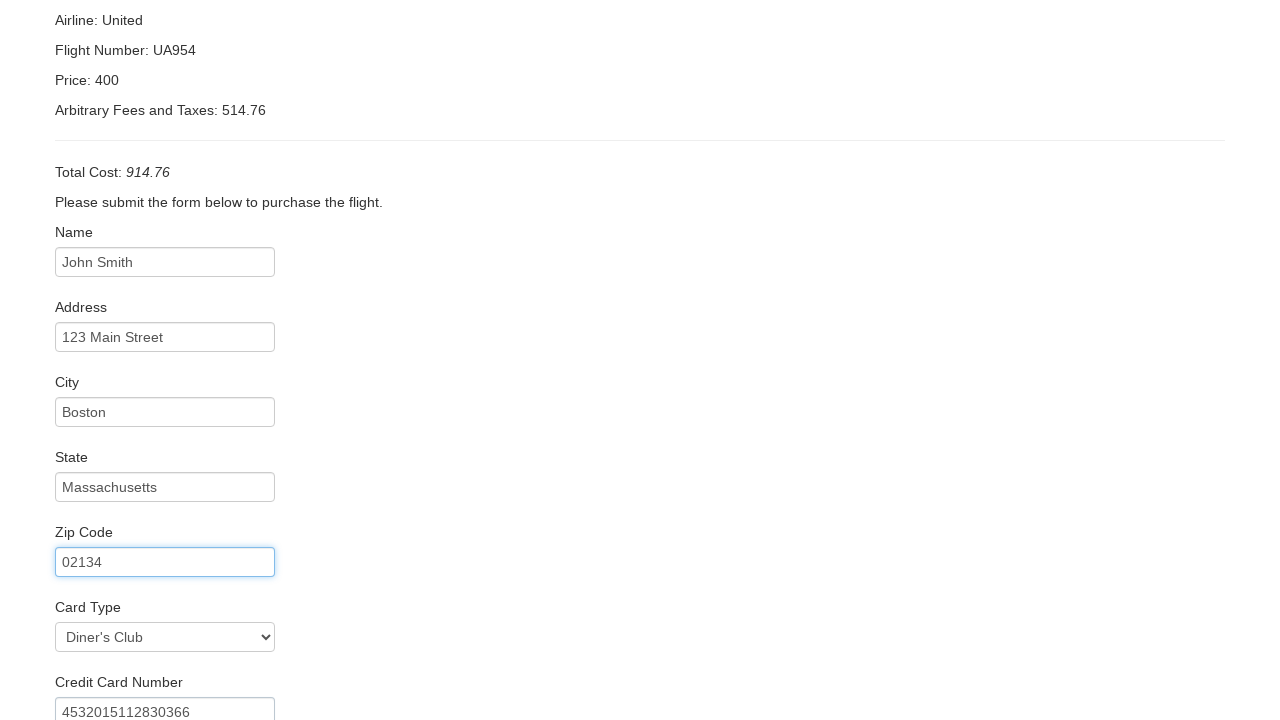

Filled credit card month field with '11' on input#creditCardMonth
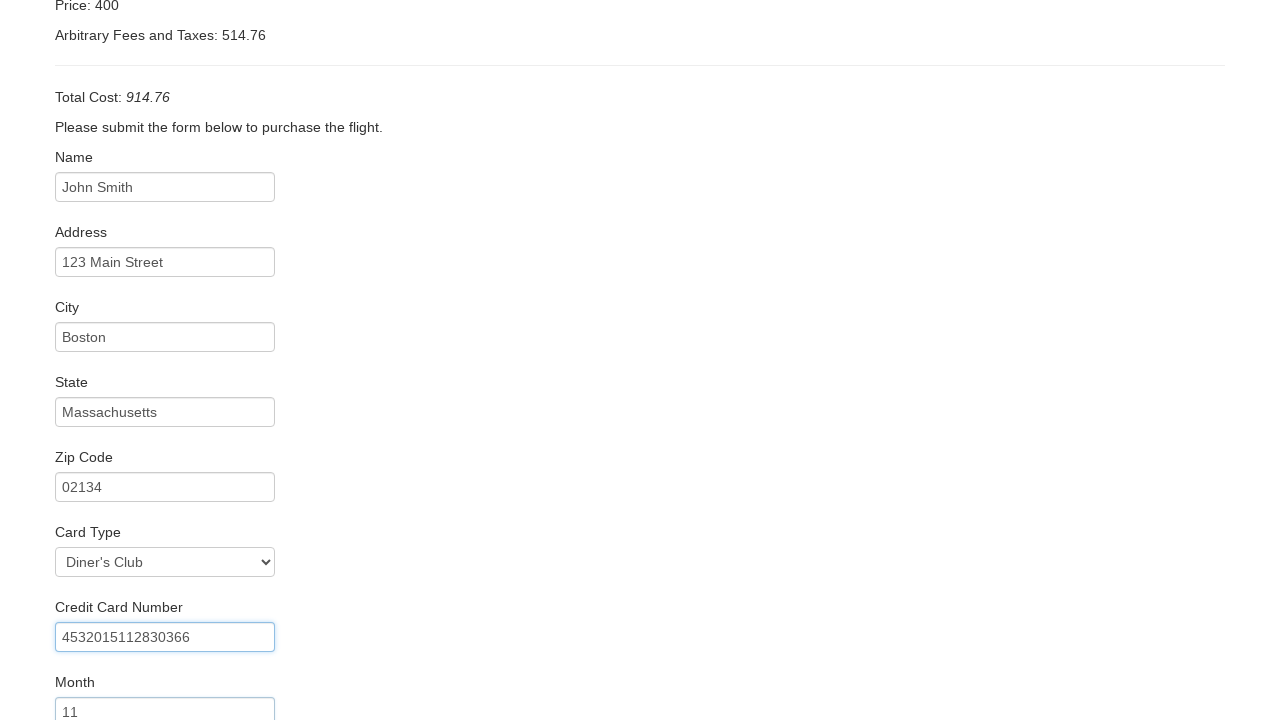

Filled credit card year field with '2025' on input#creditCardYear
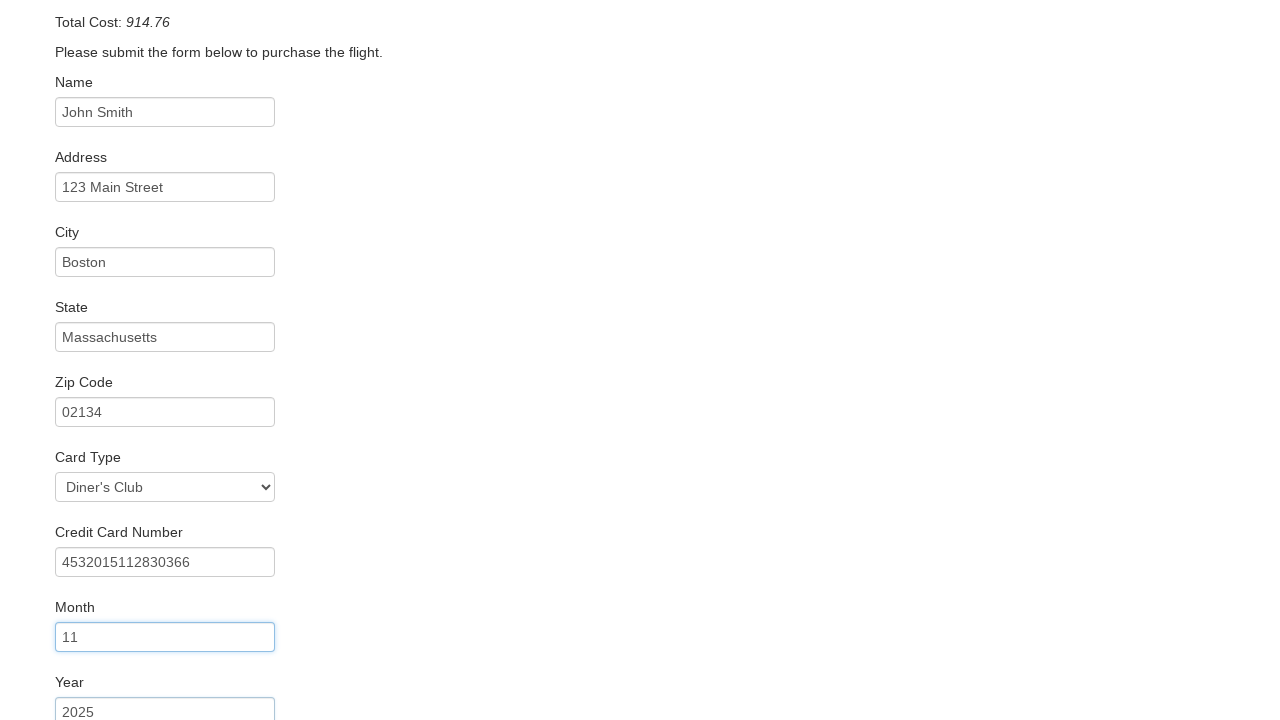

Filled name on card field with 'JOHN SMITH' on input#nameOnCard
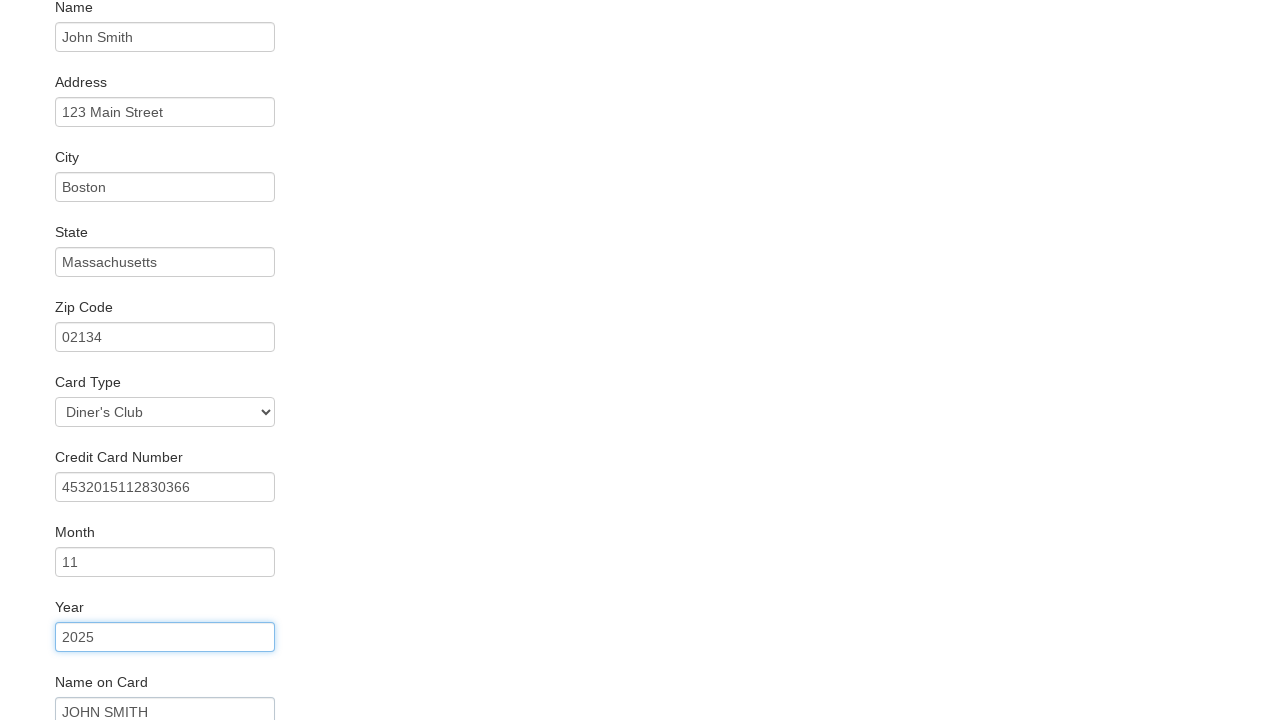

Checked Remember Me checkbox at (62, 656) on input[name='rememberMe']
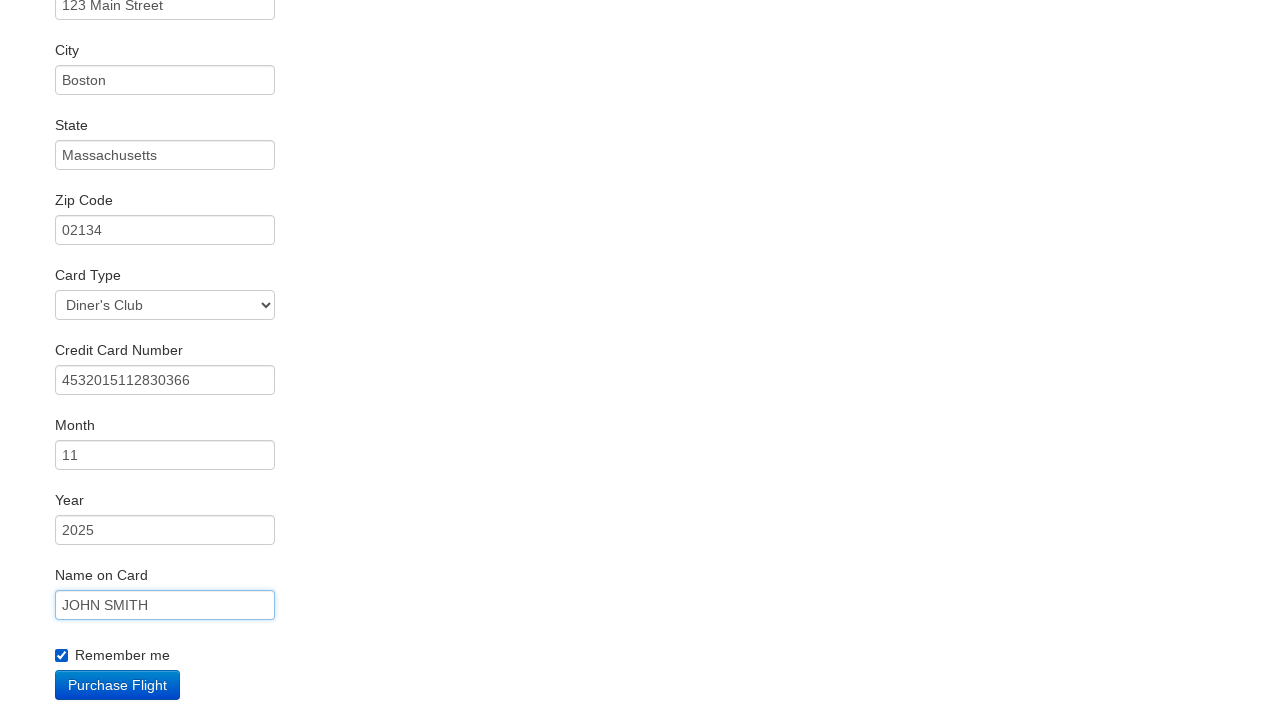

Clicked Purchase Flight button at (118, 685) on input[value='Purchase Flight']
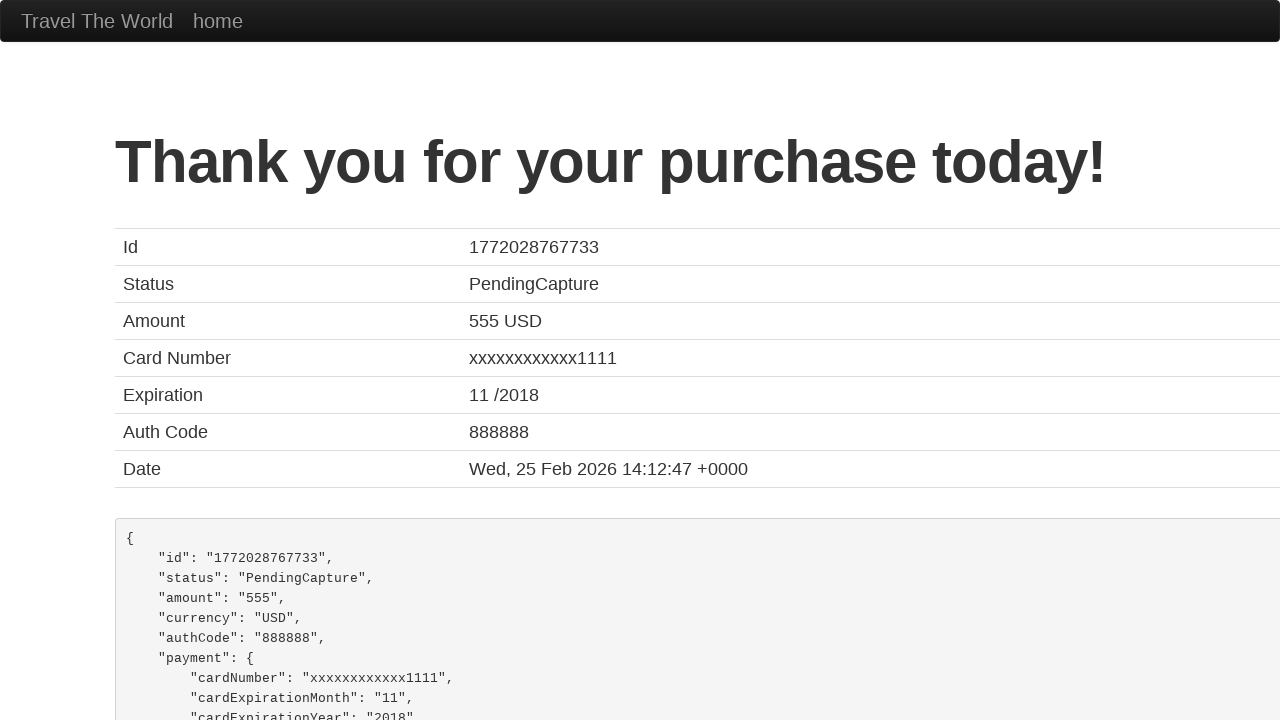

Verified purchase confirmation message displayed
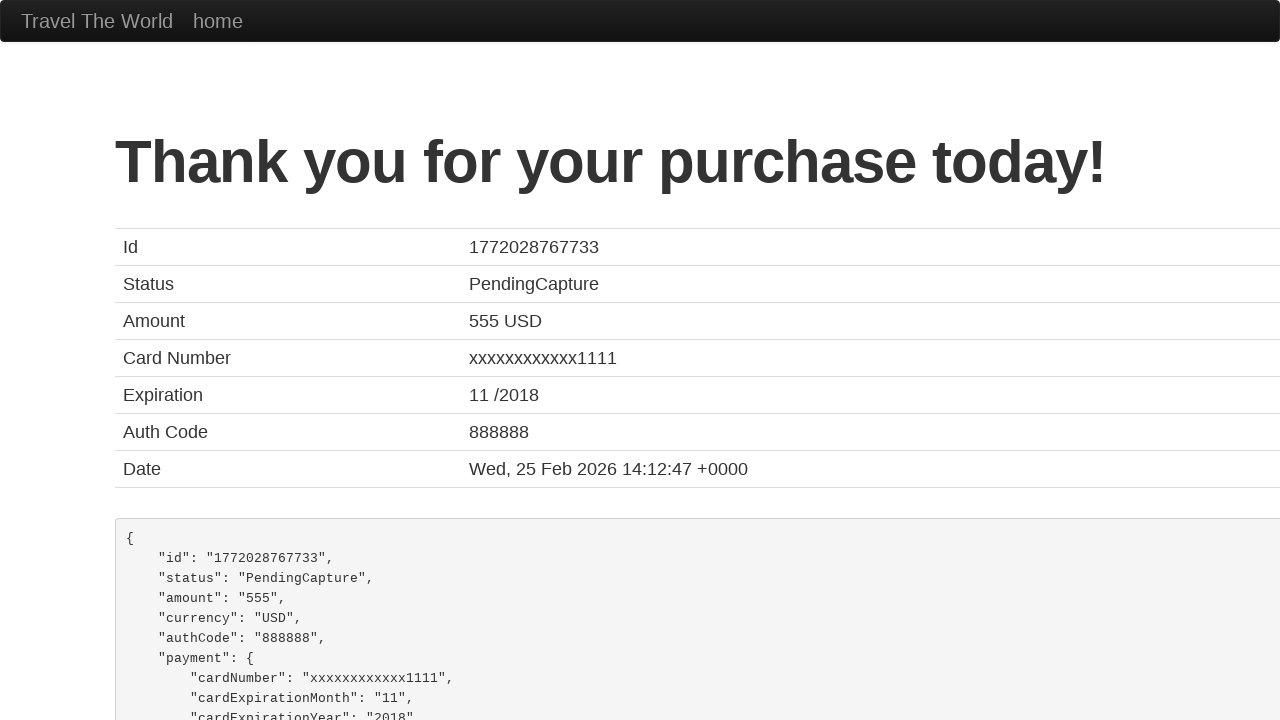

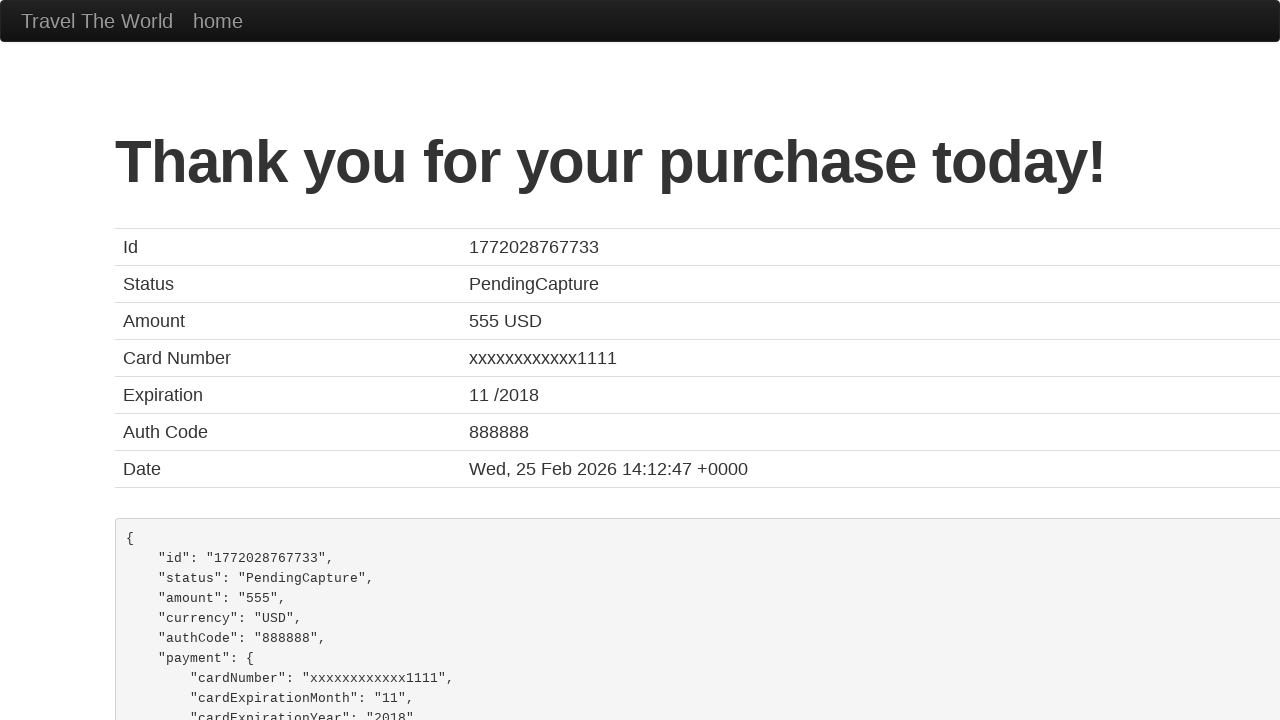